Tests file download functionality by clicking the download button on the demo page

Starting URL: https://demoqa.com/upload-download

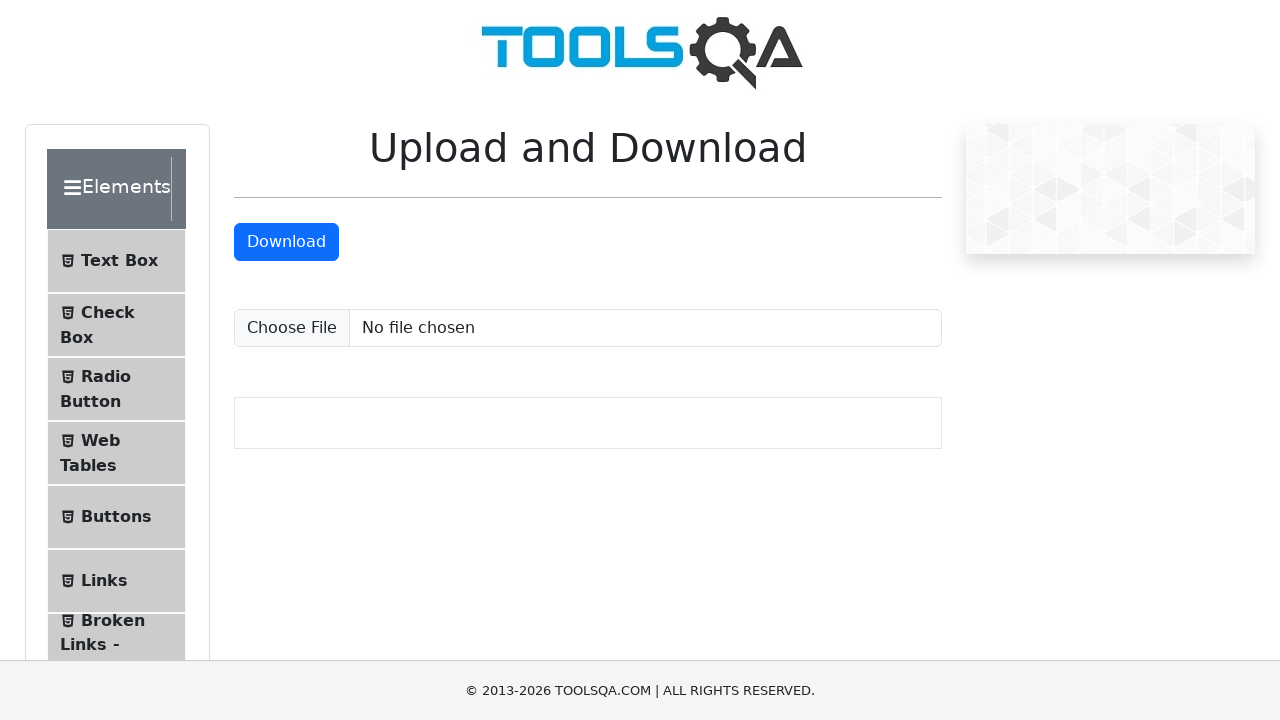

Clicked download button to initiate file download at (286, 242) on #downloadButton
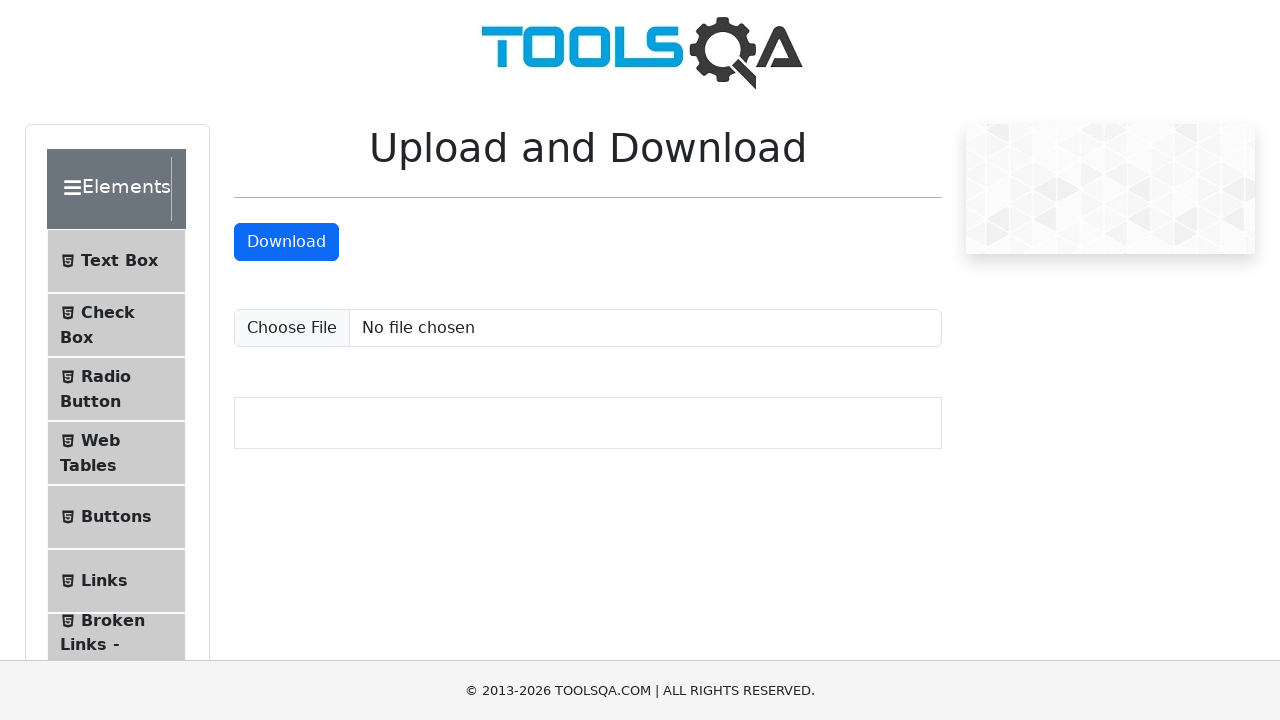

Waited 2 seconds for file download to start
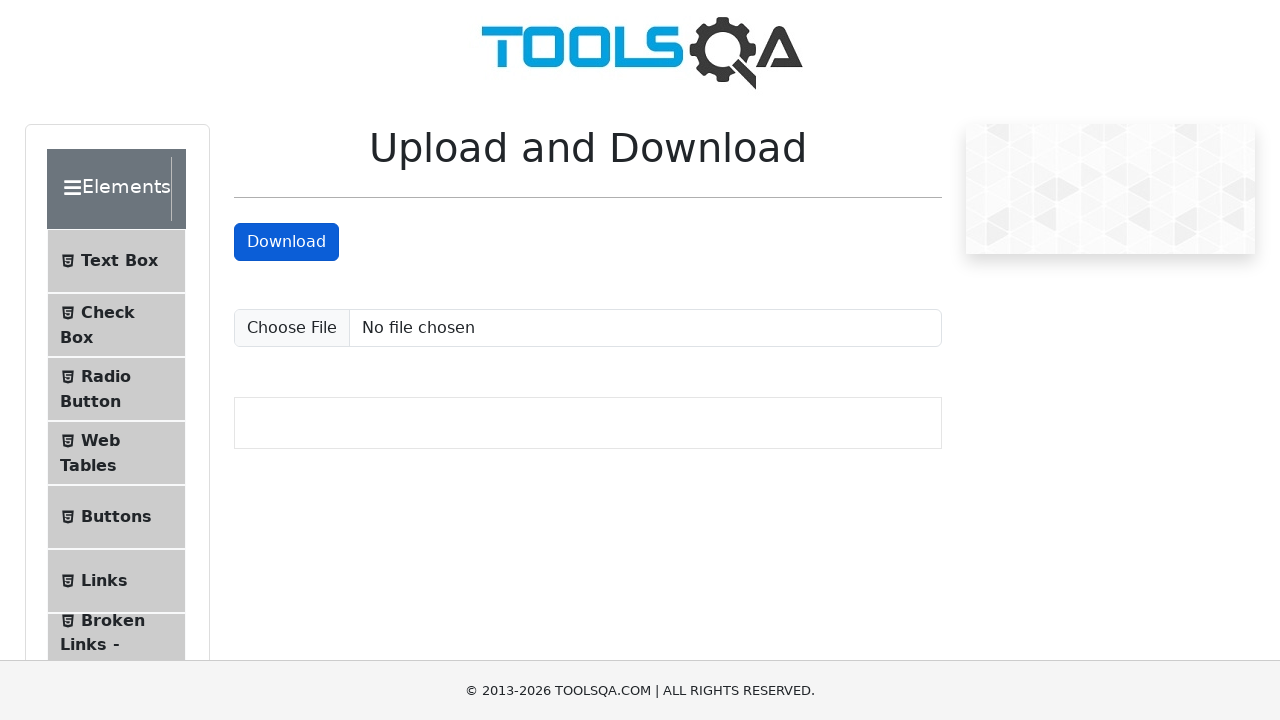

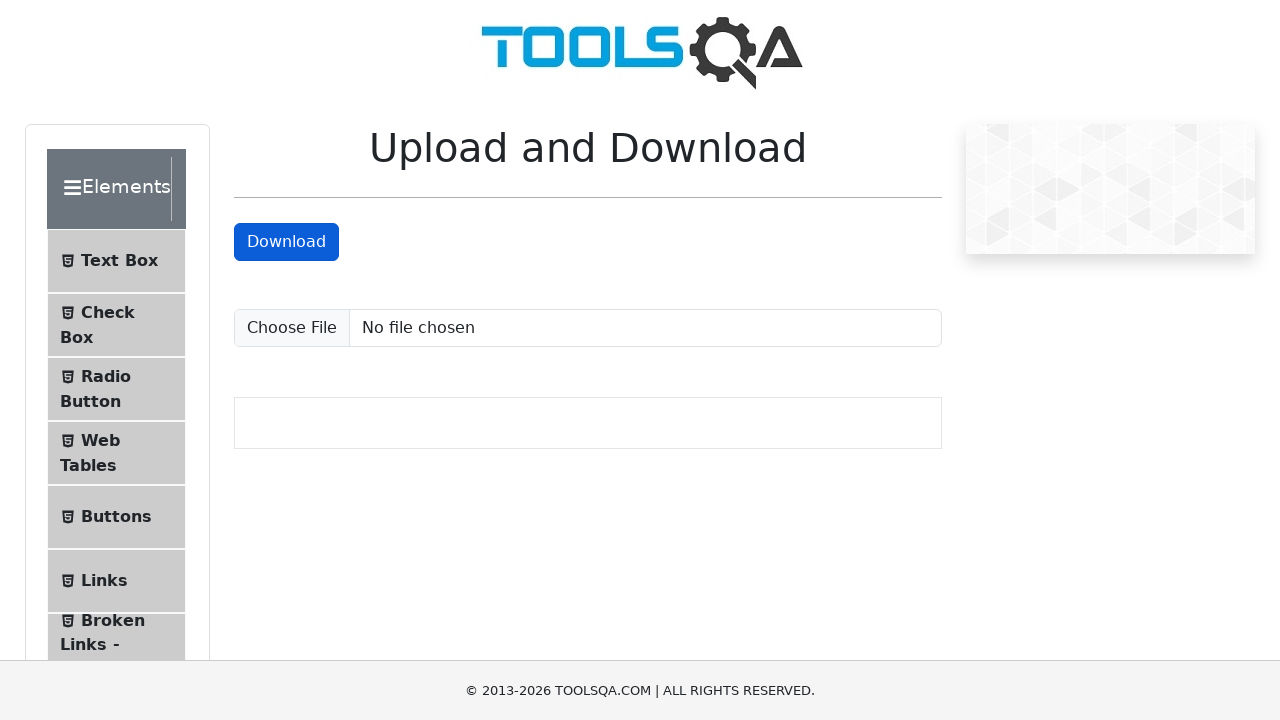